Tests the loading of images on a page by waiting for all images to be present and then verifying the third image is accessible

Starting URL: https://bonigarcia.dev/selenium-webdriver-java/loading-images.html

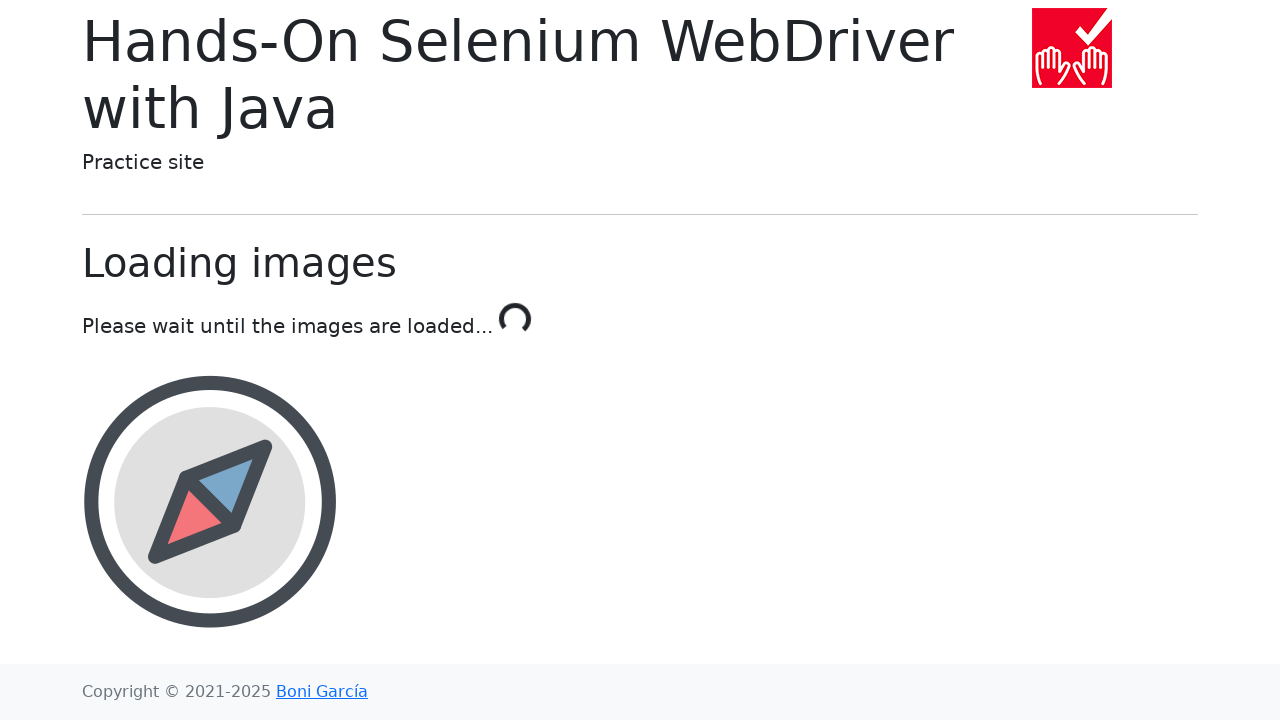

Navigated to loading images test page
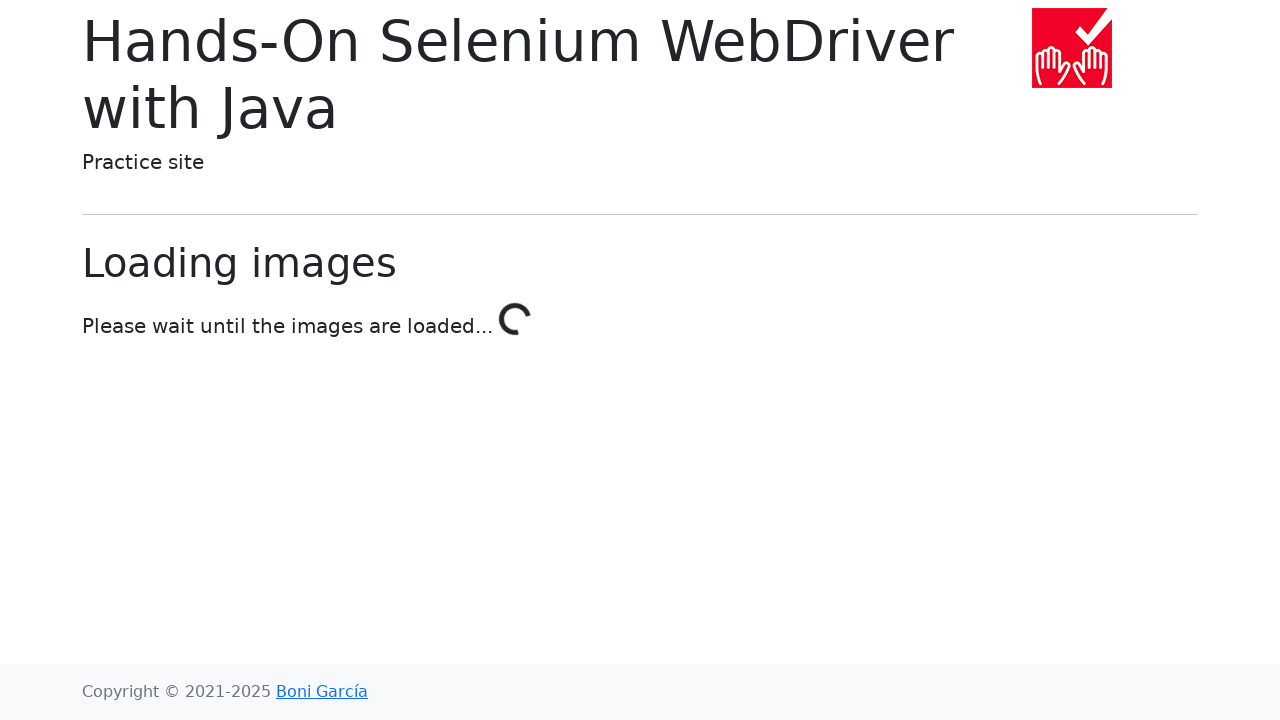

Waited for image elements to be present in DOM
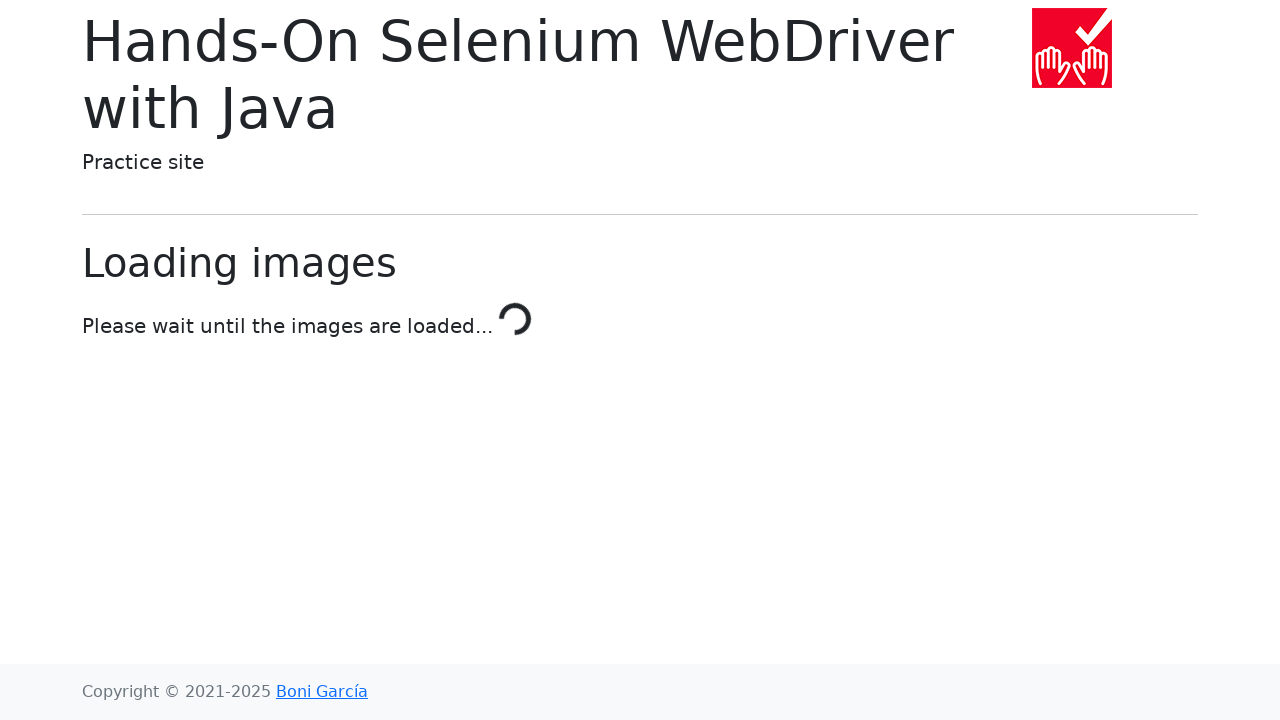

Waited for at least 3 images to be loaded on the page
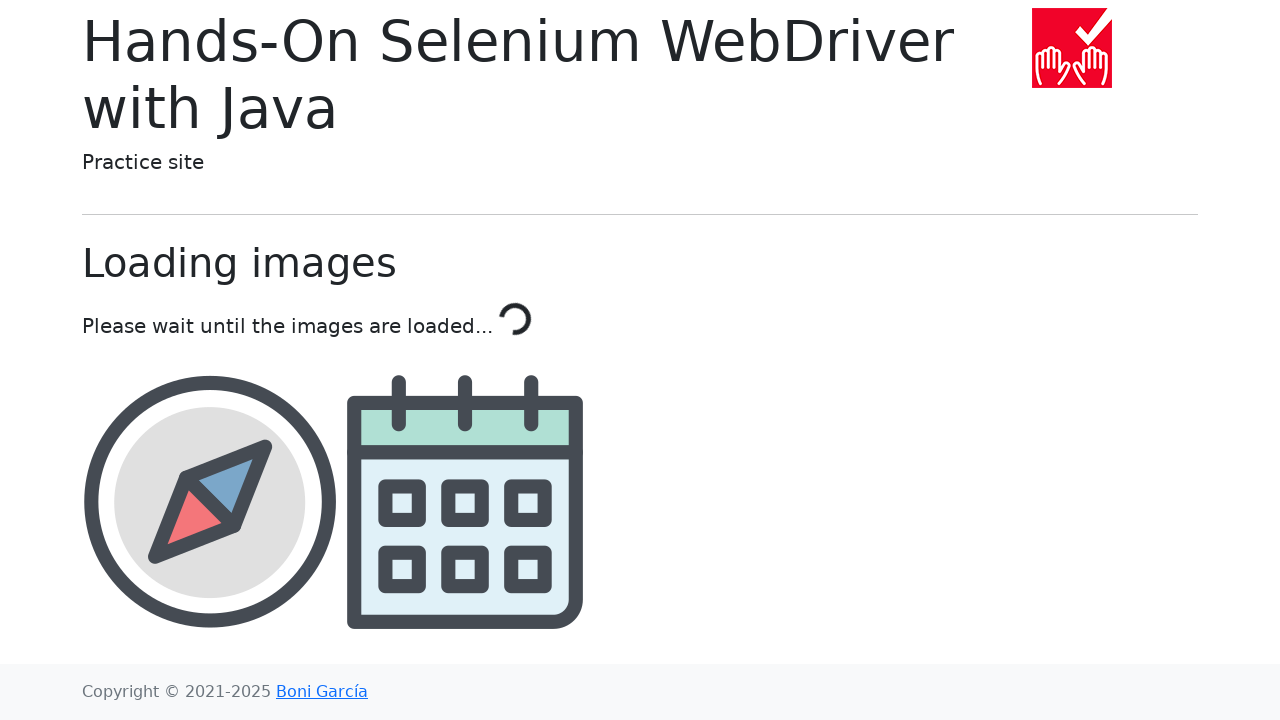

Located the third image element on the page
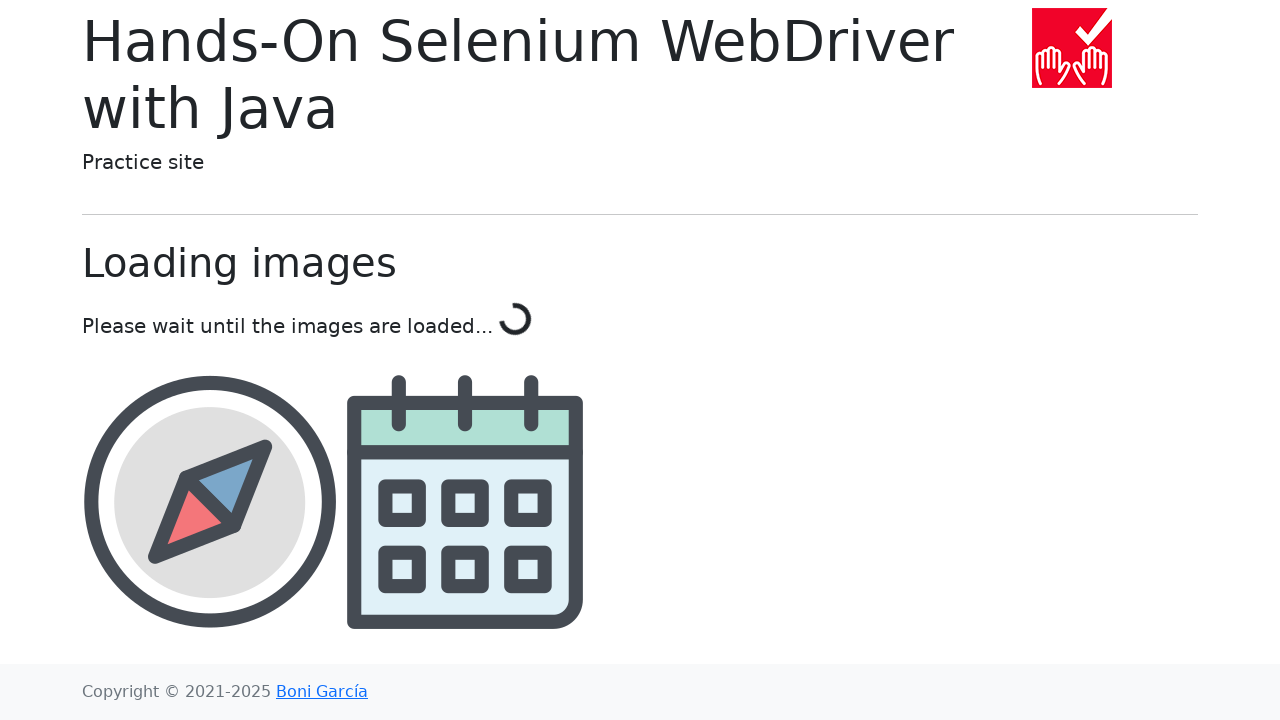

Verified the third image is visible and accessible
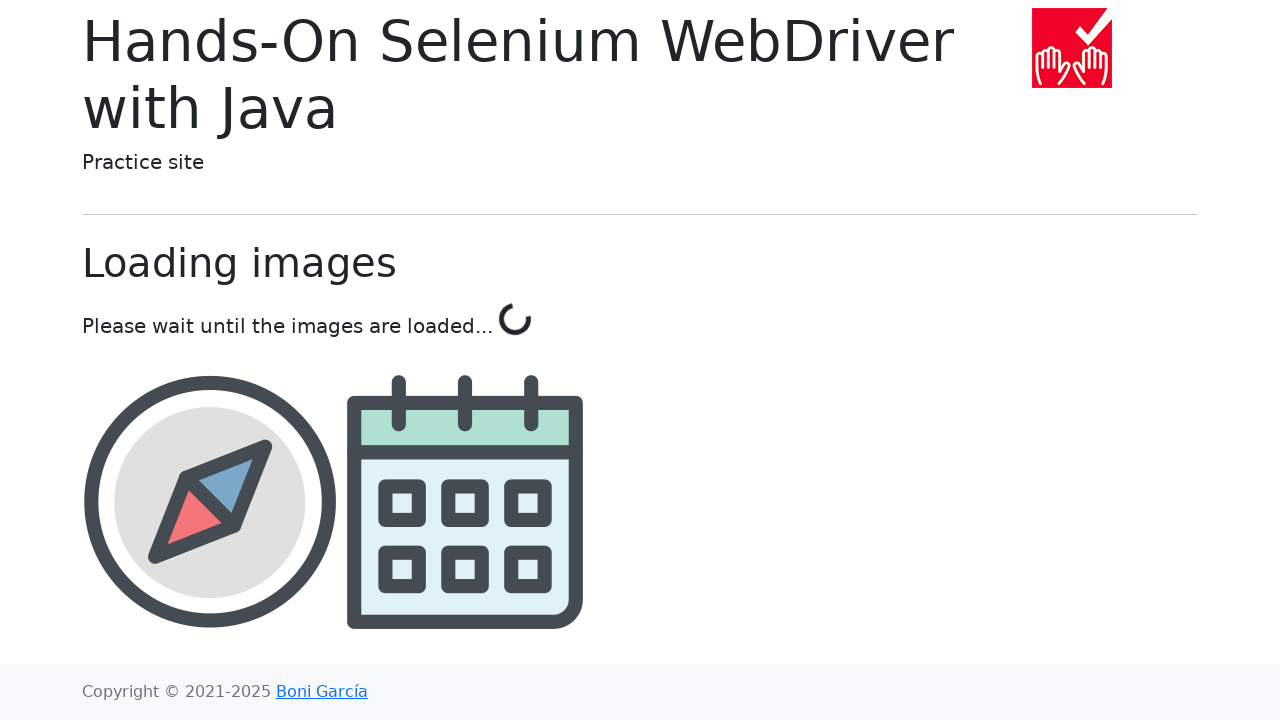

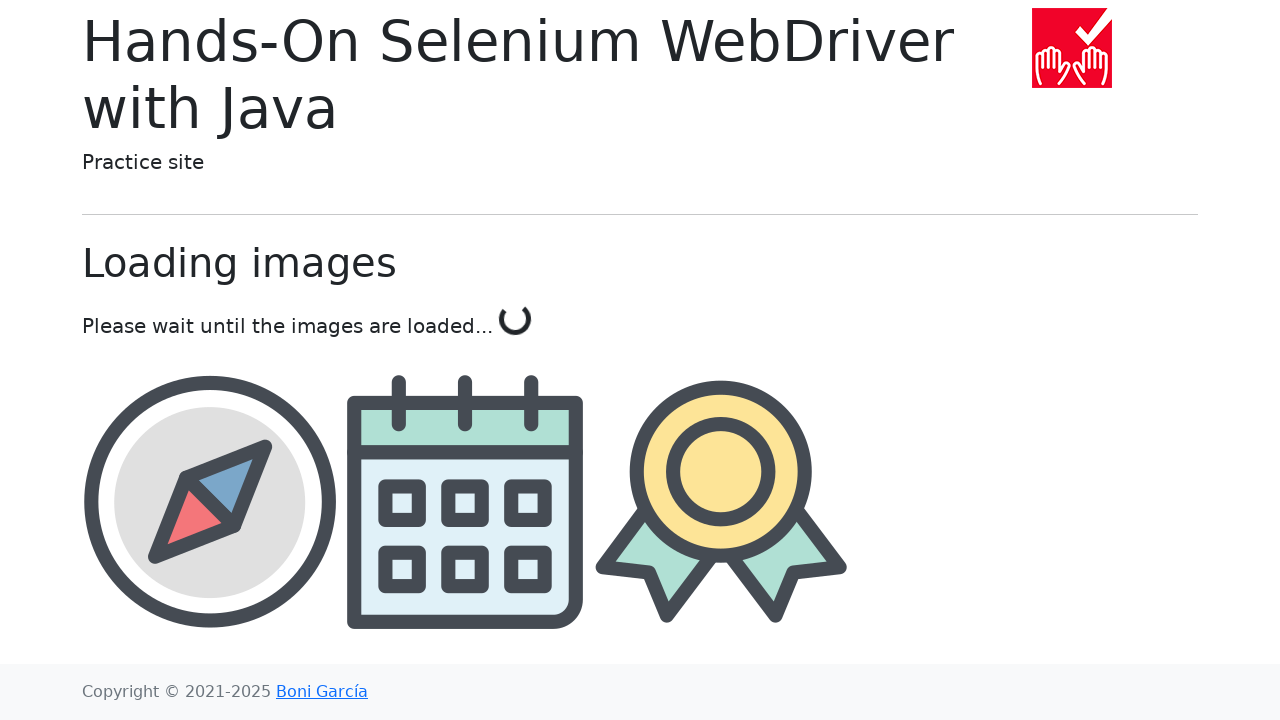